Navigates to Python.org and clicks on the donate button

Starting URL: http://python.org

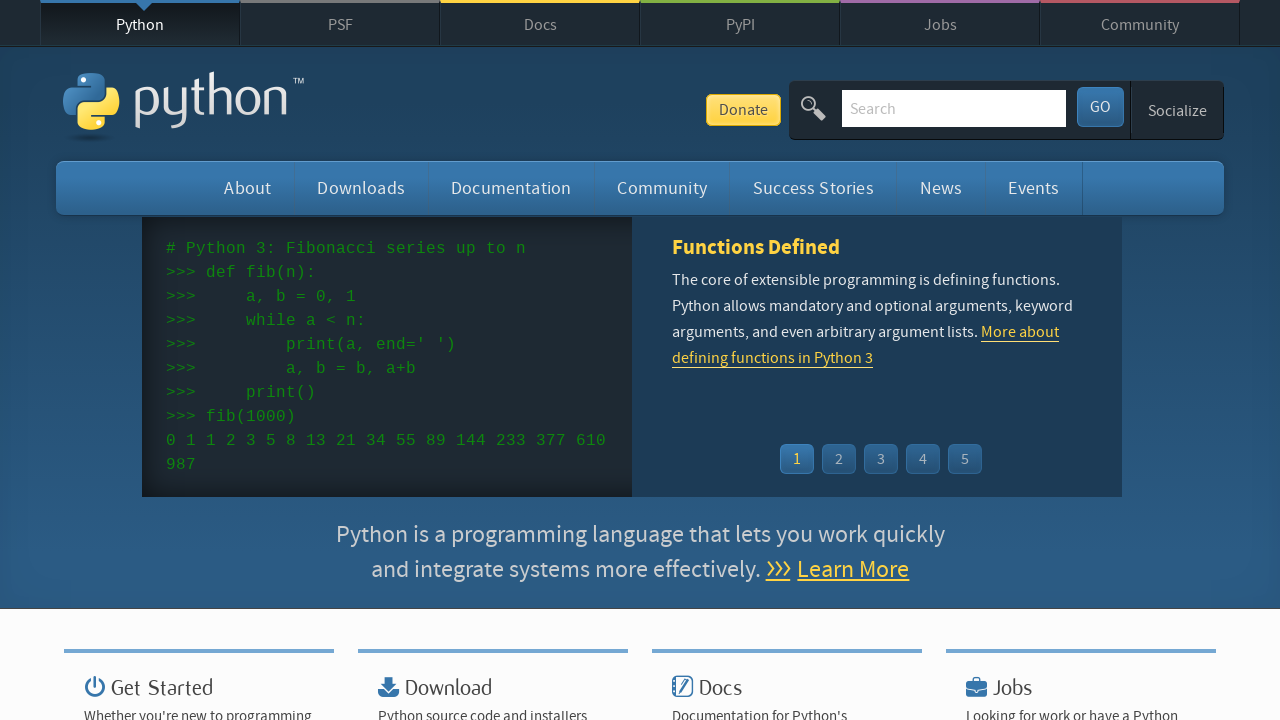

Navigated to http://python.org
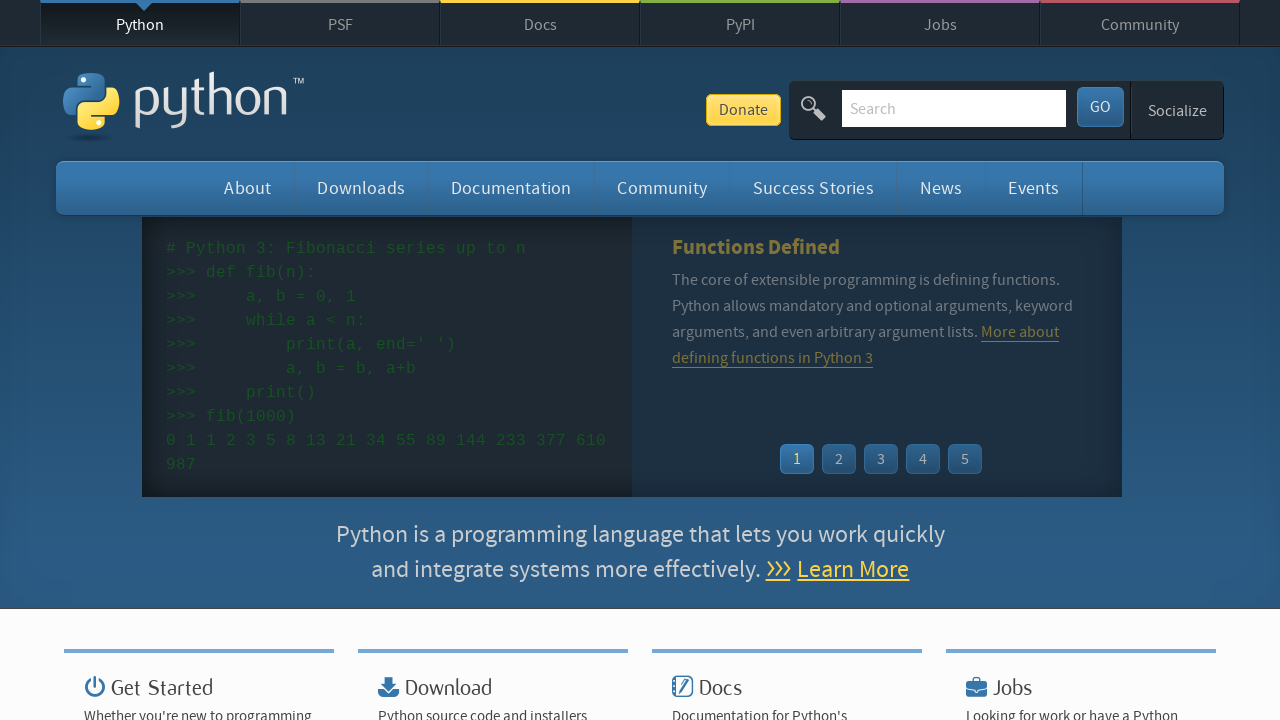

Donate button element loaded
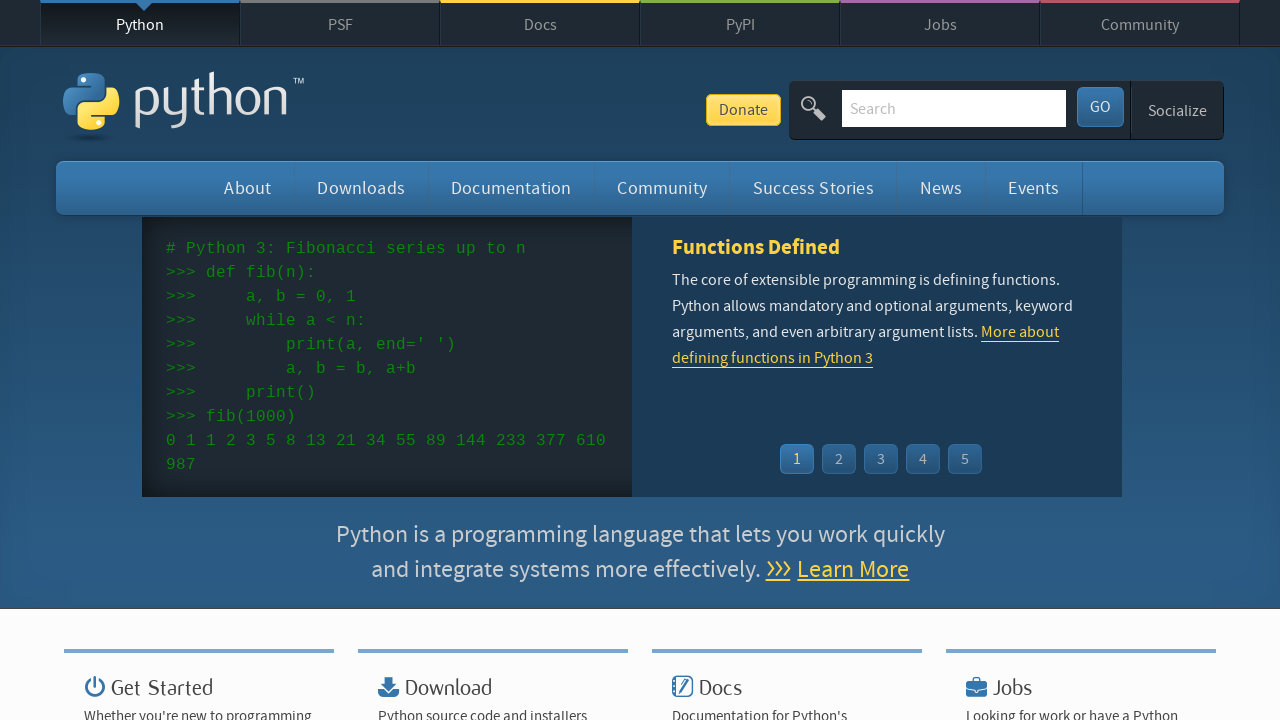

Clicked the donate button at (743, 110) on .donate-button
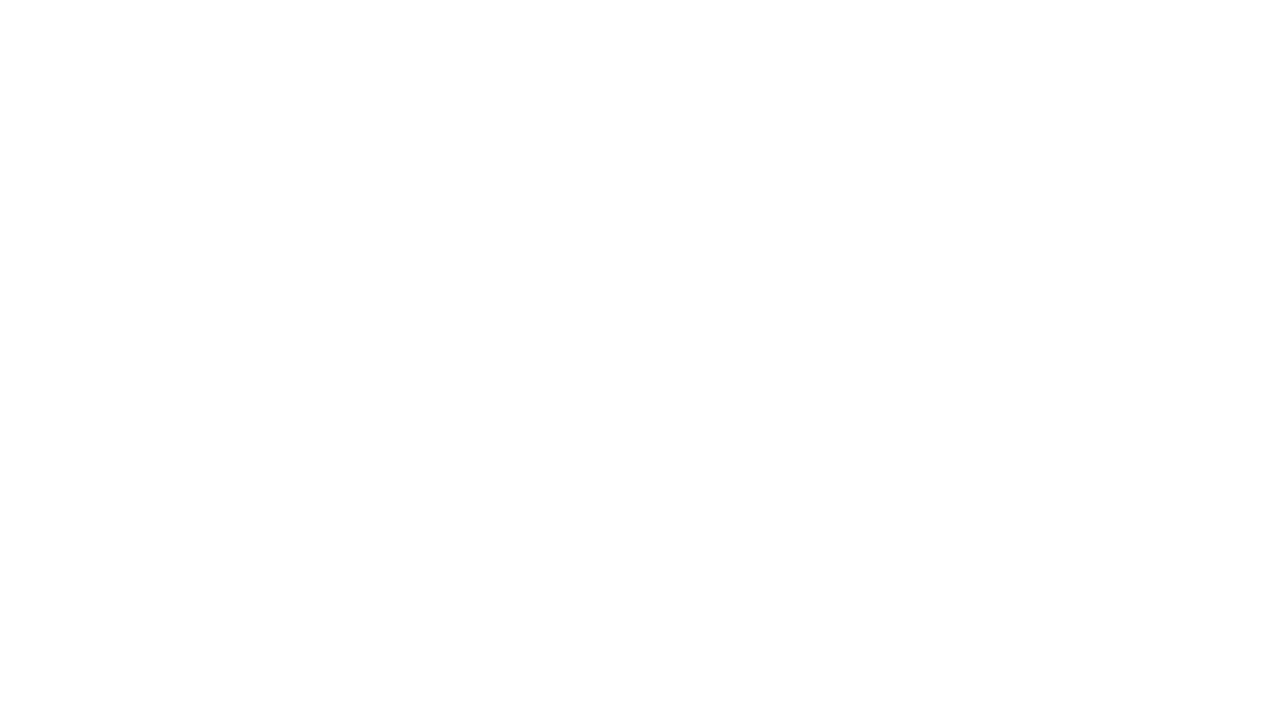

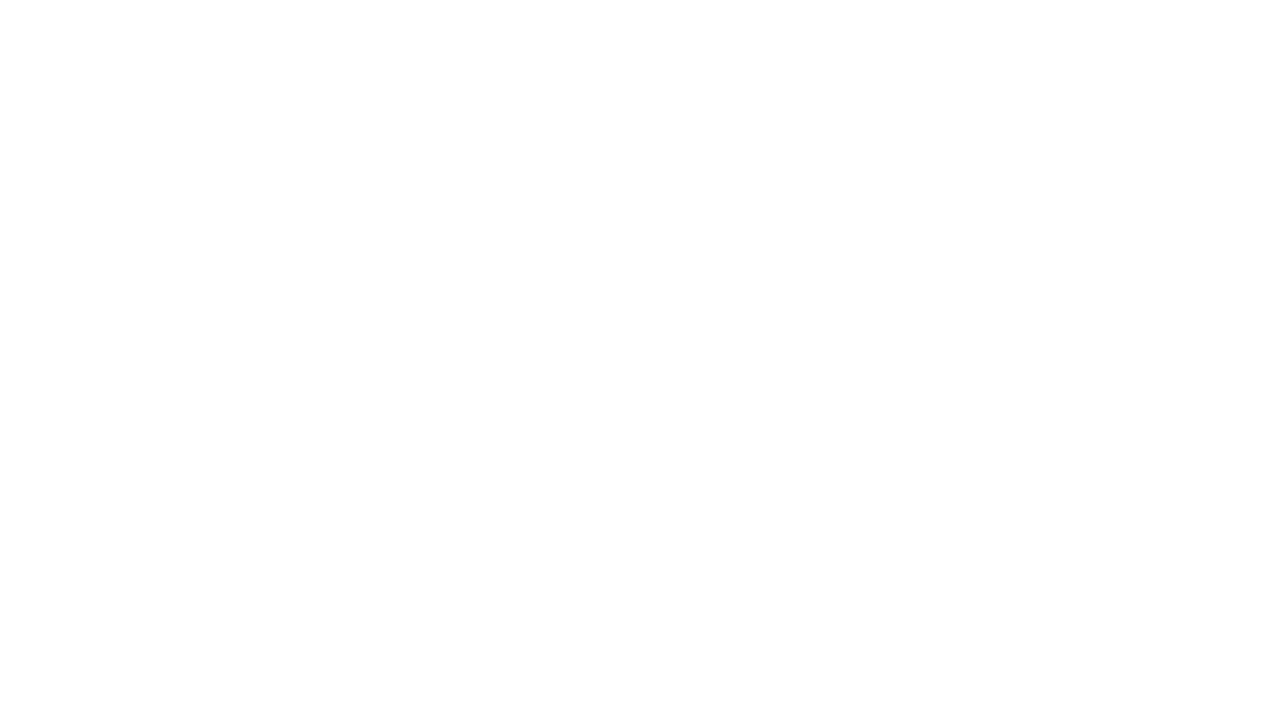